Tests JavaScript alert handling by clicking alert button and accepting the alert dialog

Starting URL: https://automationfc.github.io/basic-form/index.html

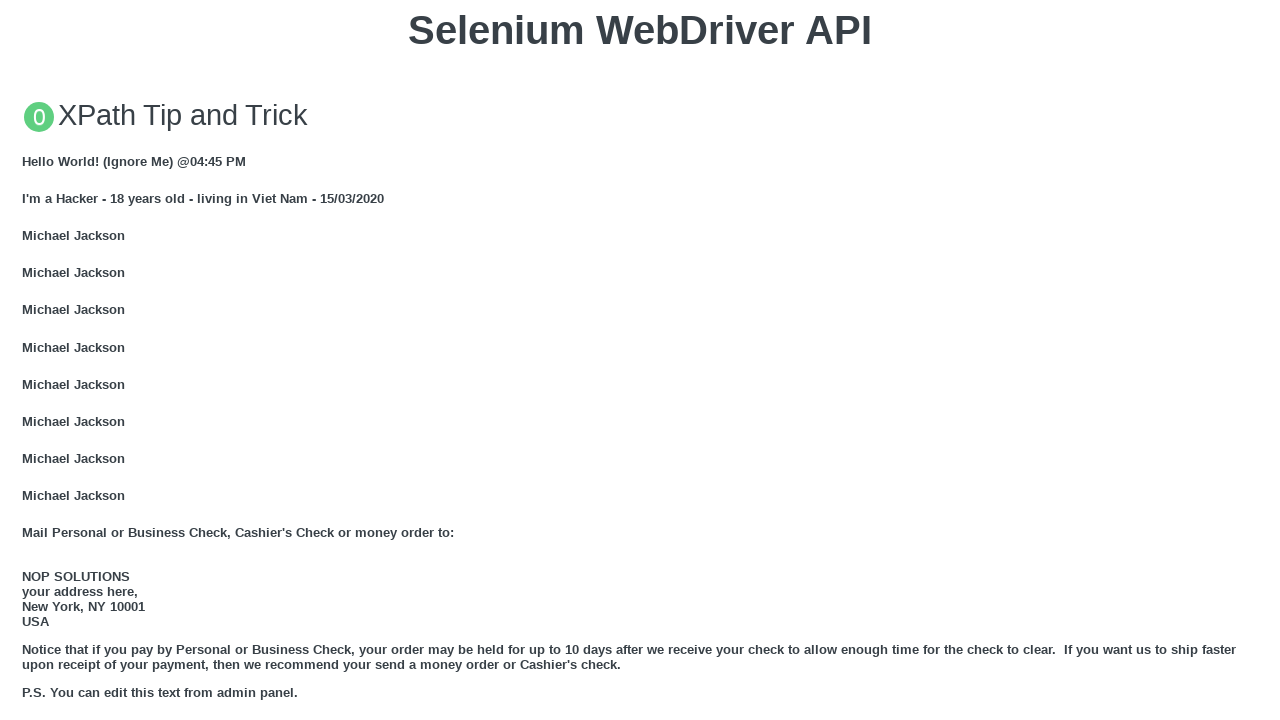

Set up dialog handler to accept alerts
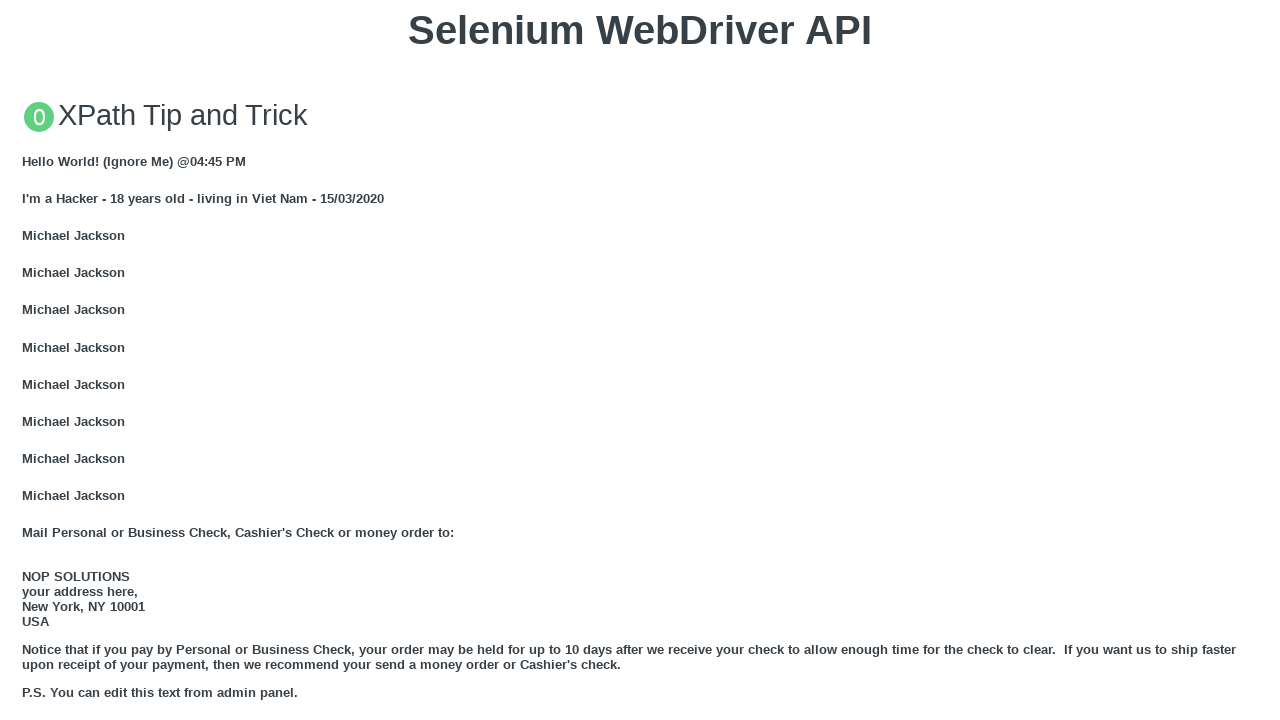

Clicked button to trigger JavaScript alert at (640, 360) on button:has-text('Click for JS Alert')
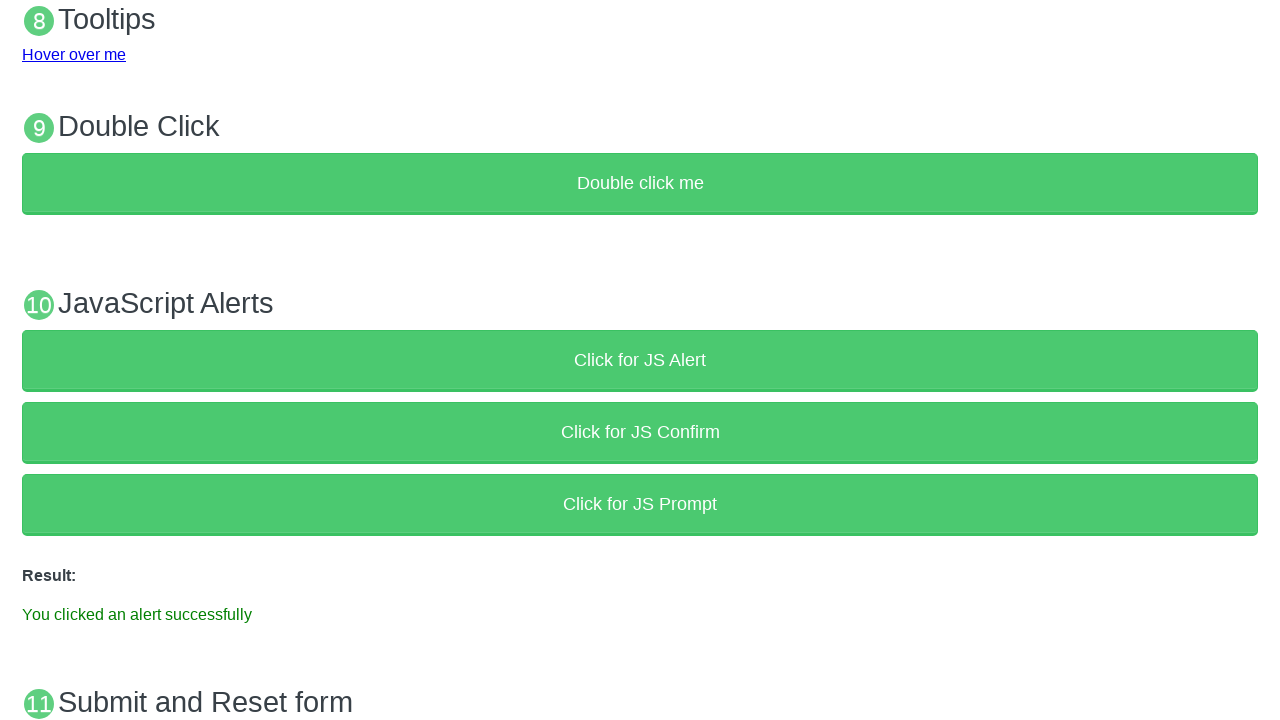

Alert was accepted and result text appeared
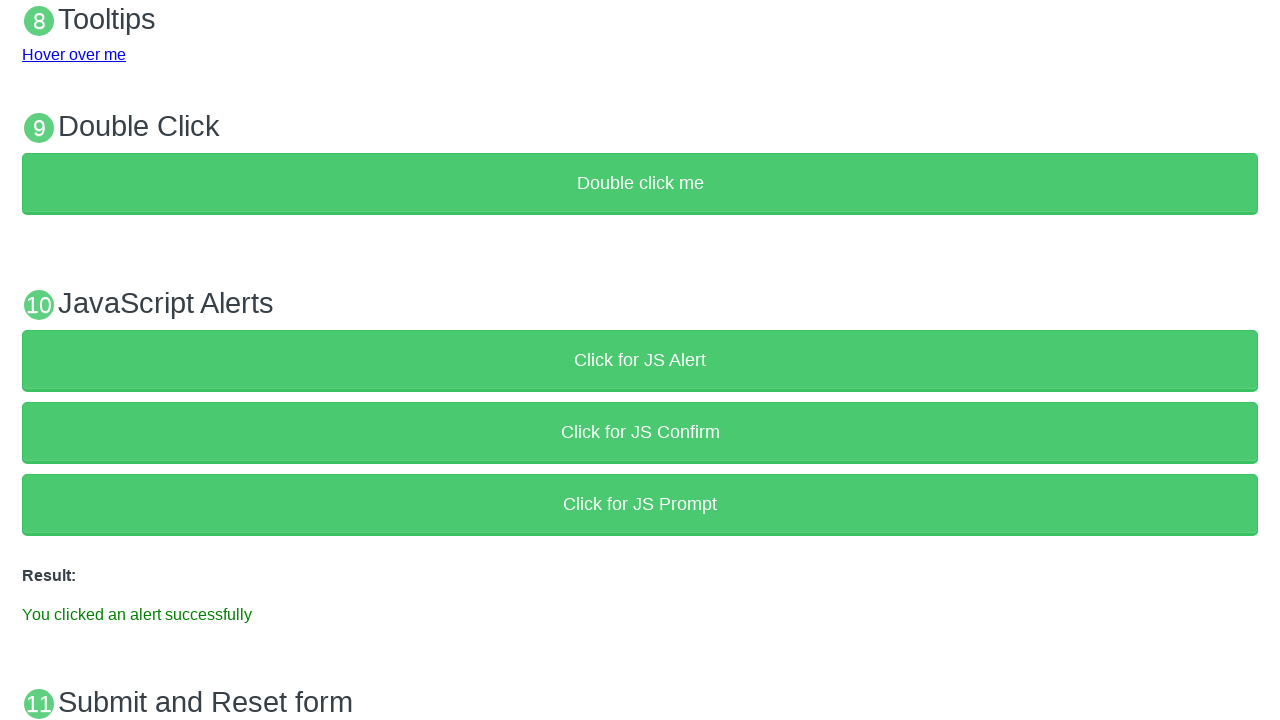

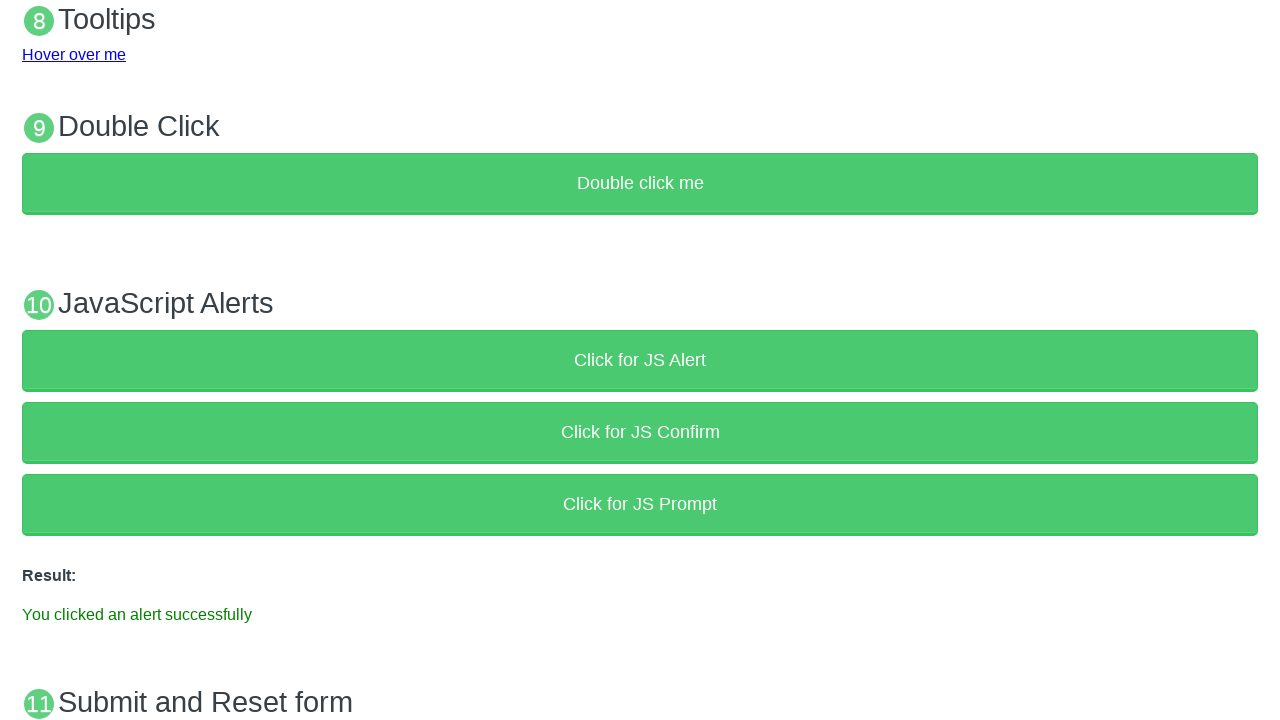